Tests tooltip functionality by hovering over an age input field to trigger and verify tooltip display

Starting URL: https://jqueryui.com/tooltip/

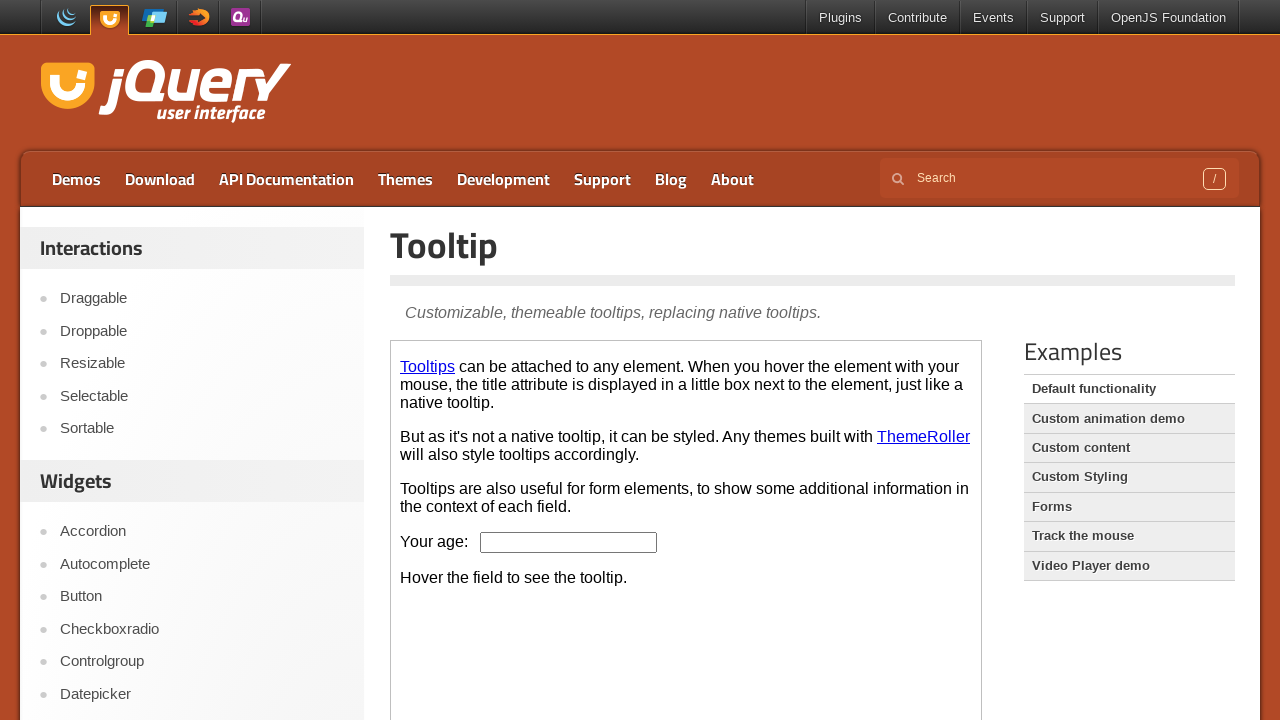

Located the iframe containing the tooltip demo
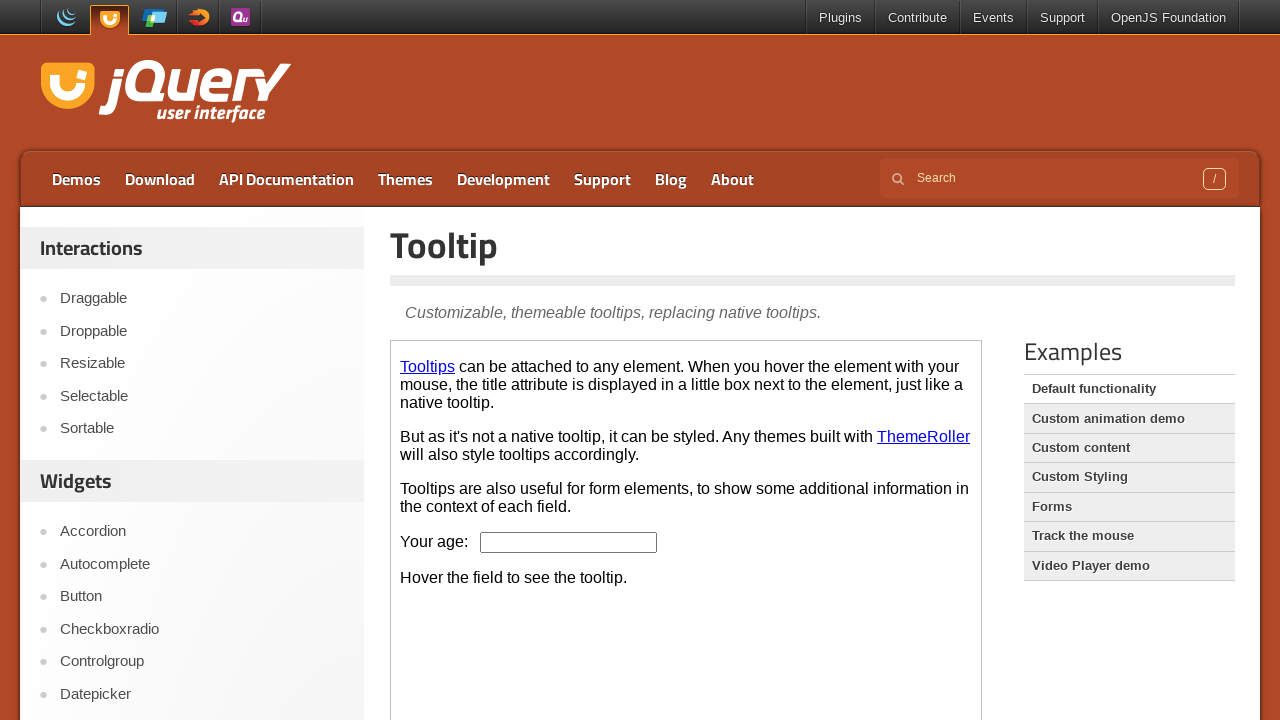

Located the age input field within the iframe
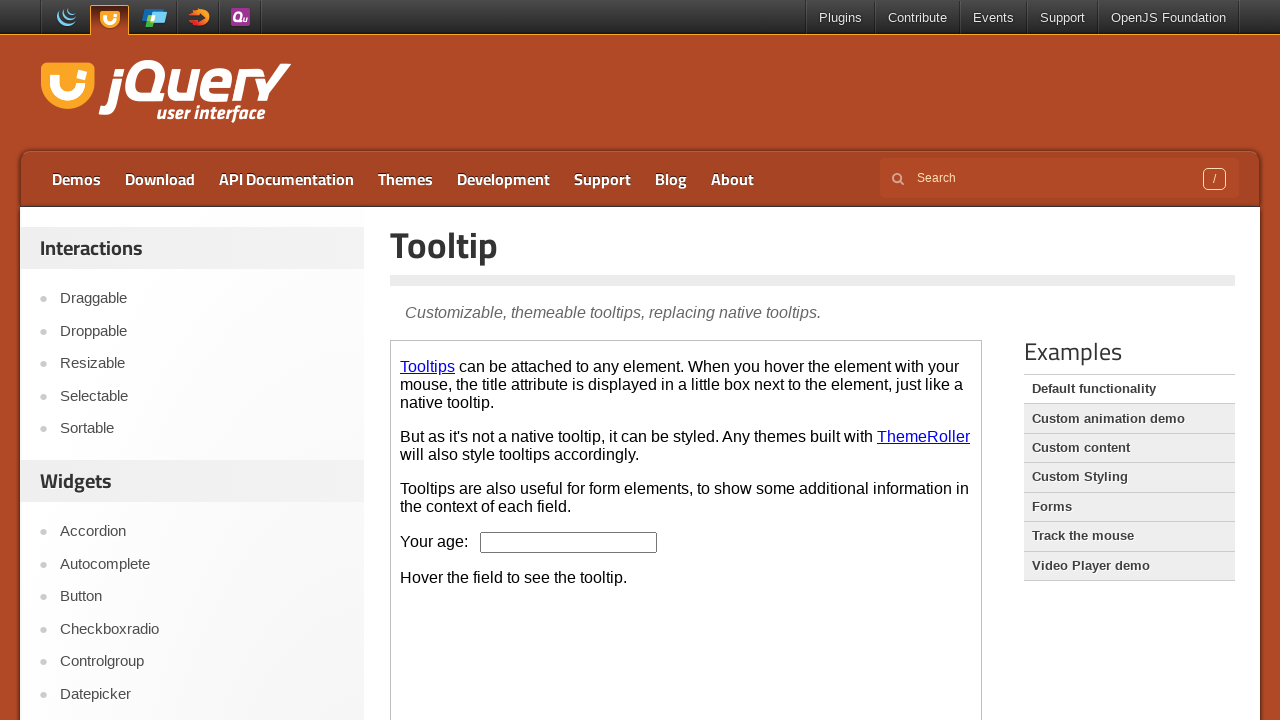

Scrolled the age textbox into view using PageDown on iframe >> nth=0 >> internal:control=enter-frame >> #age
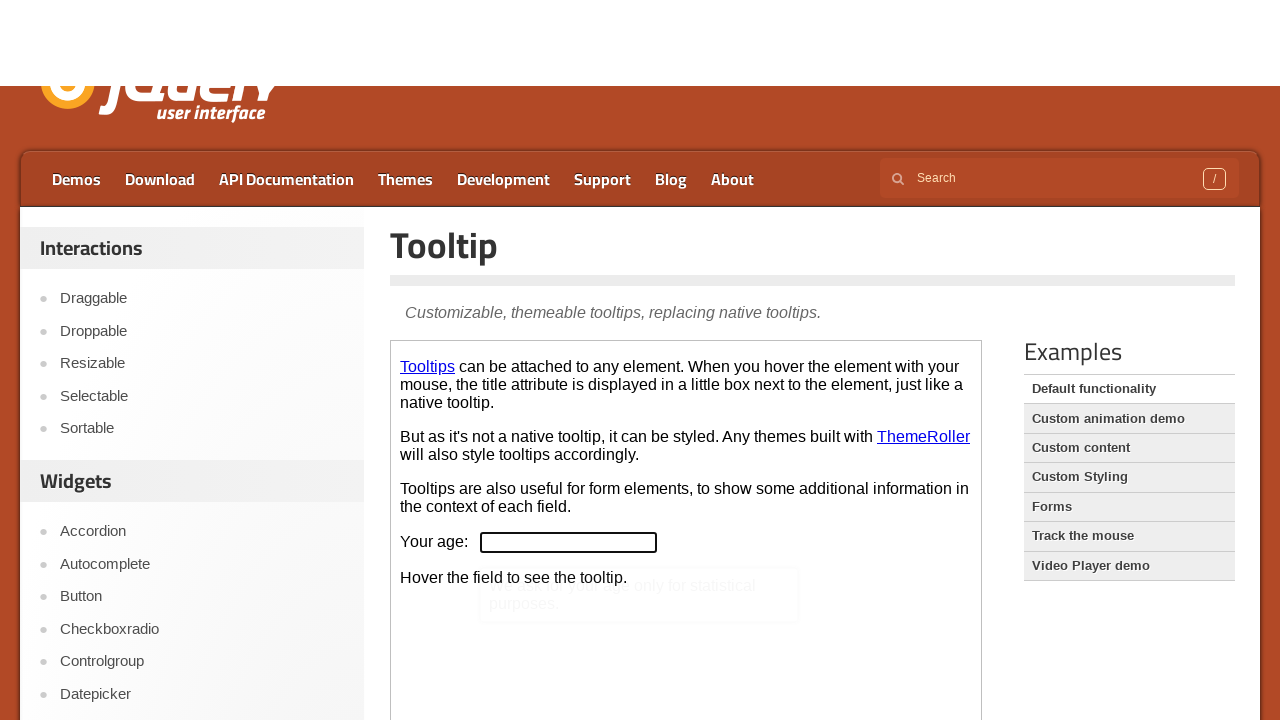

Hovered over the age input field to trigger tooltip at (569, 360) on iframe >> nth=0 >> internal:control=enter-frame >> #age
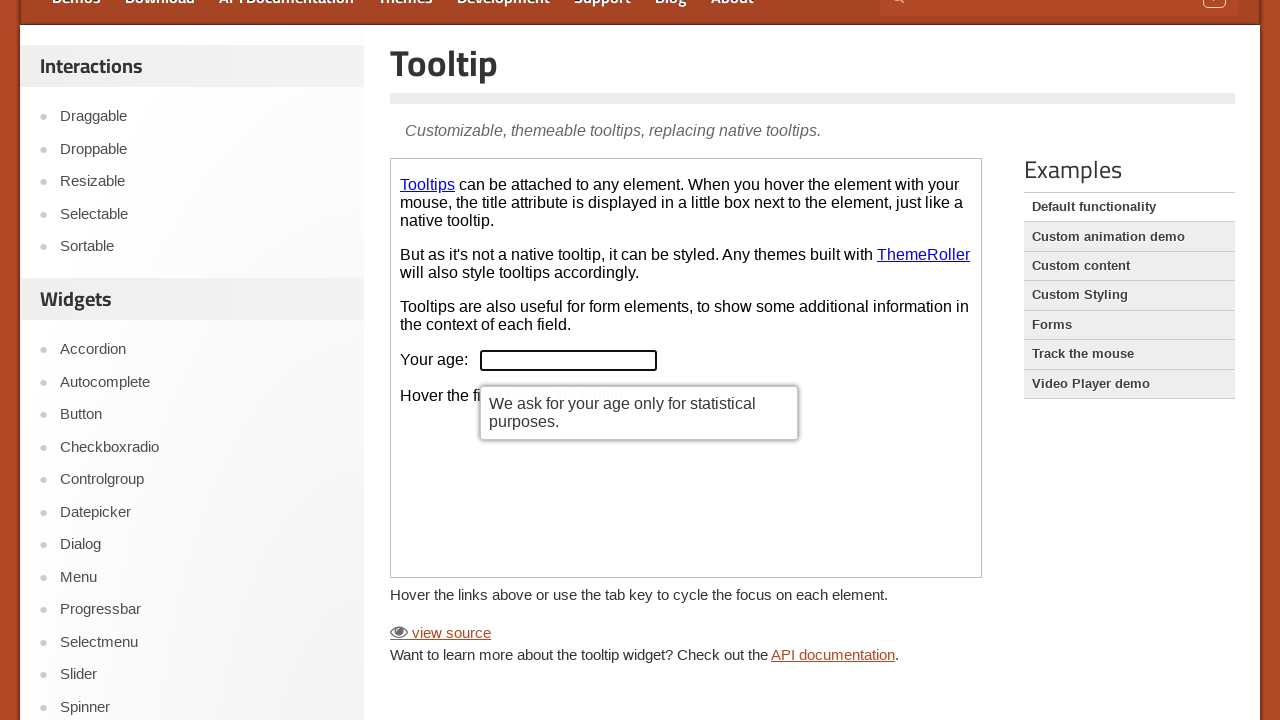

Tooltip appeared and is now visible
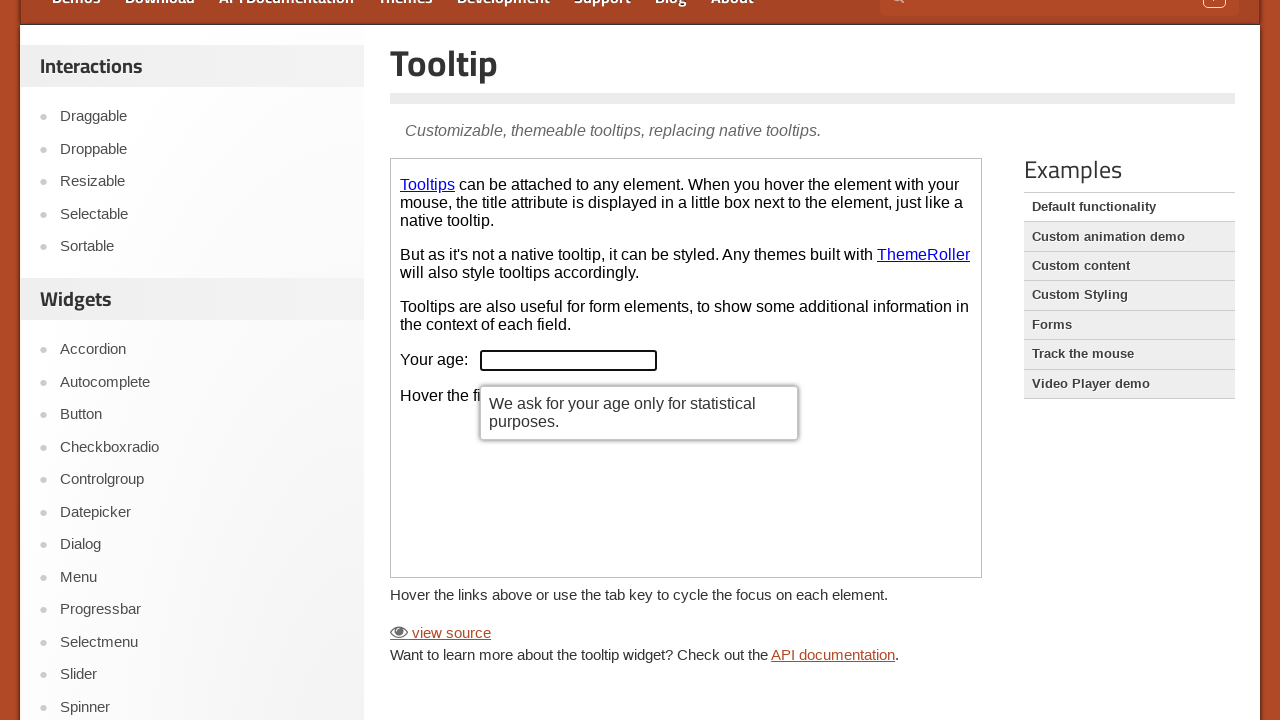

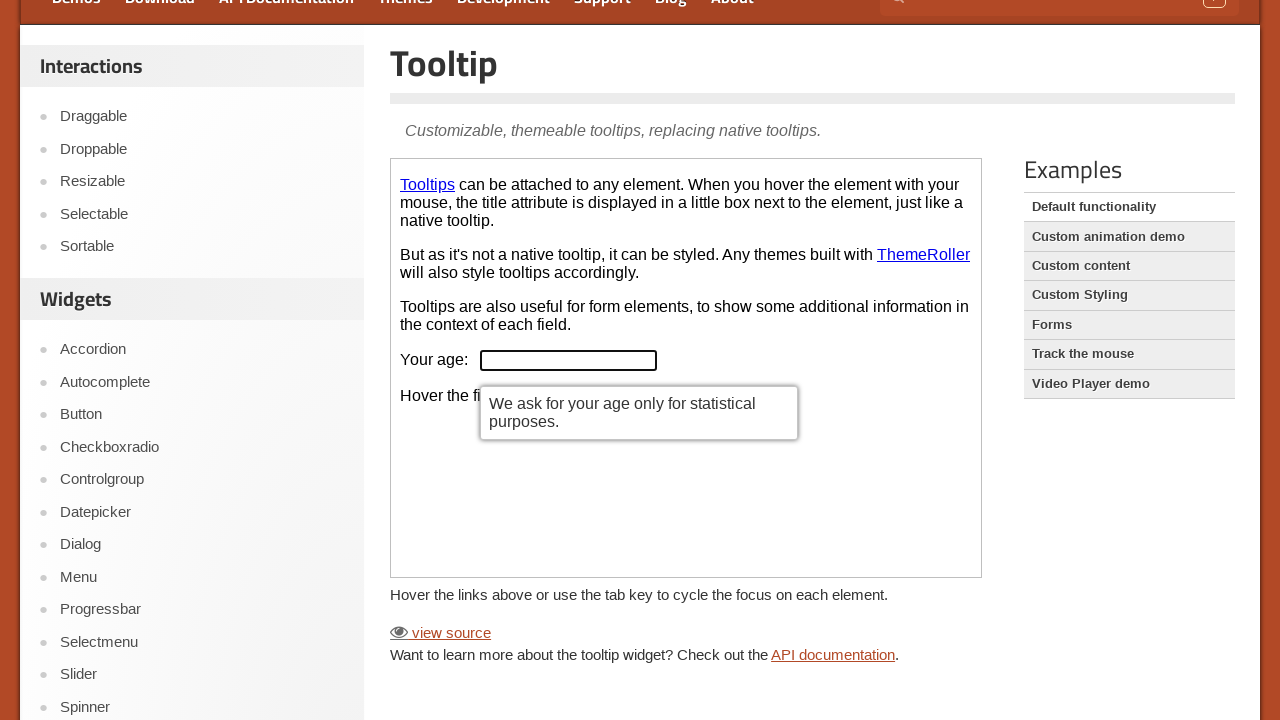